Tests the calculator's Concatenate operation by entering 9 and 2, selecting Concatenate, and verifying the result is 92

Starting URL: https://testsheepnz.github.io/BasicCalculator.html

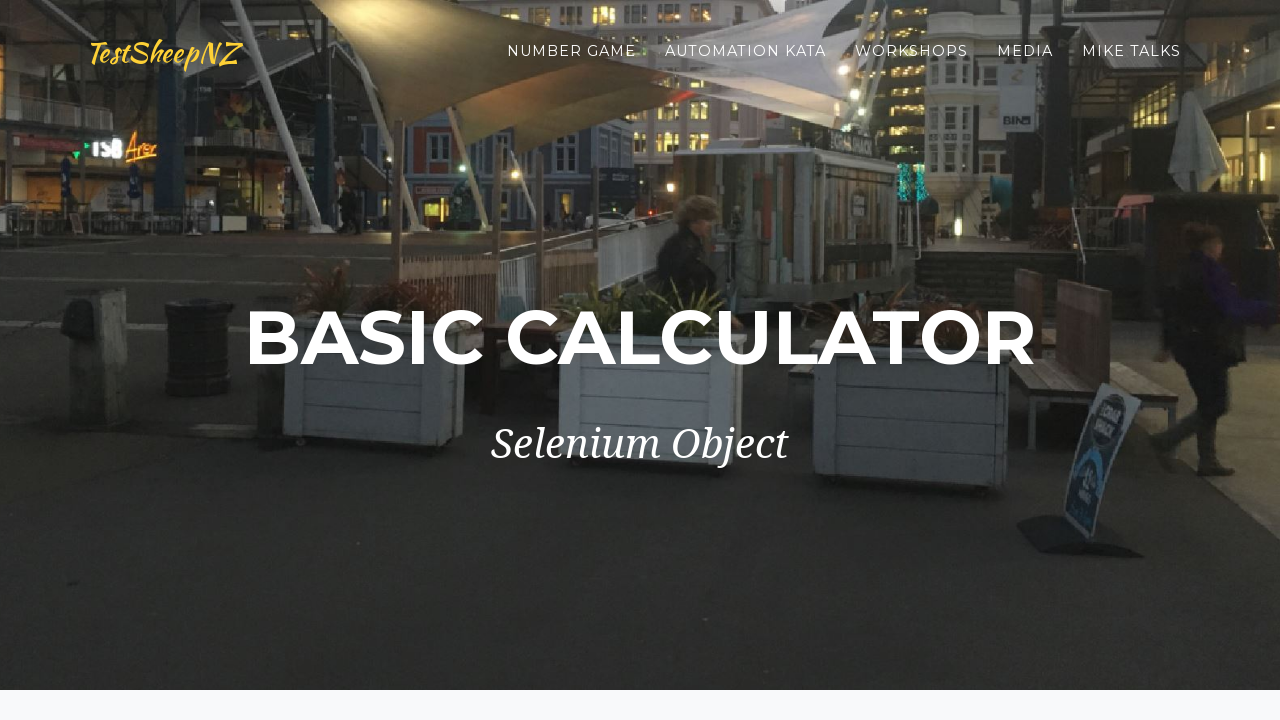

Entered first number '9' in the number1 field on #number1Field
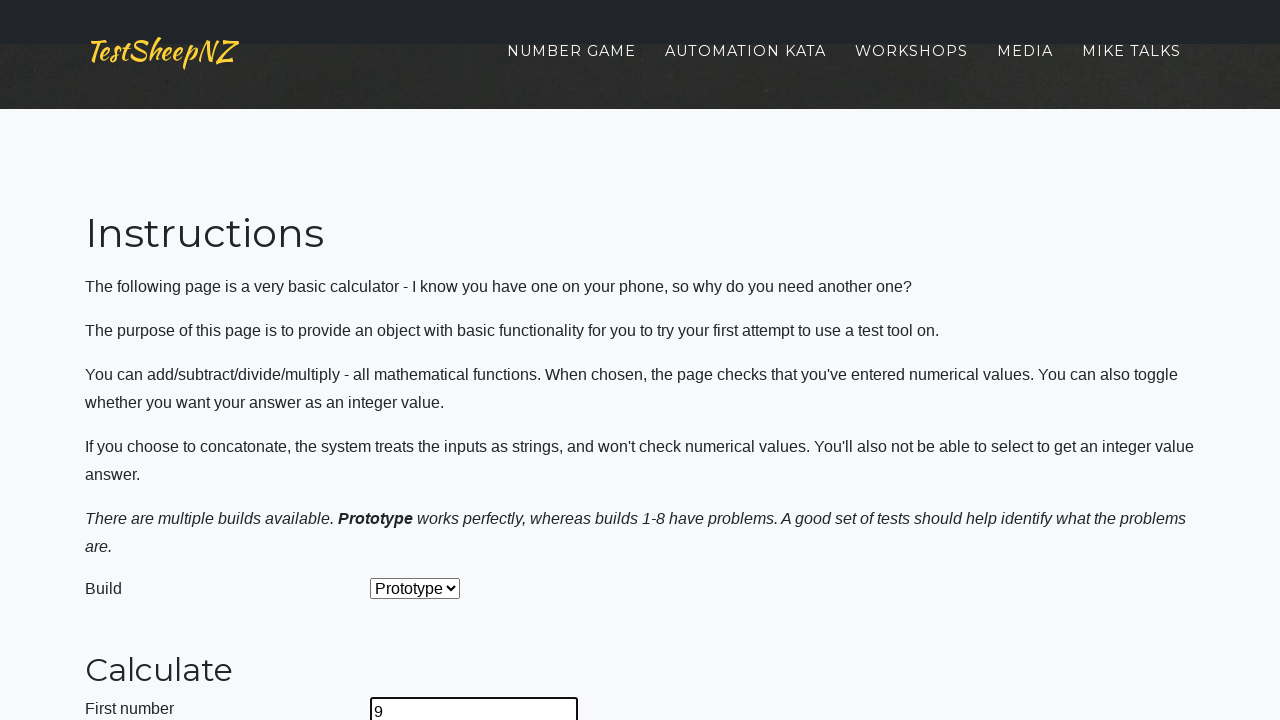

Entered second number '2' in the number2 field on #number2Field
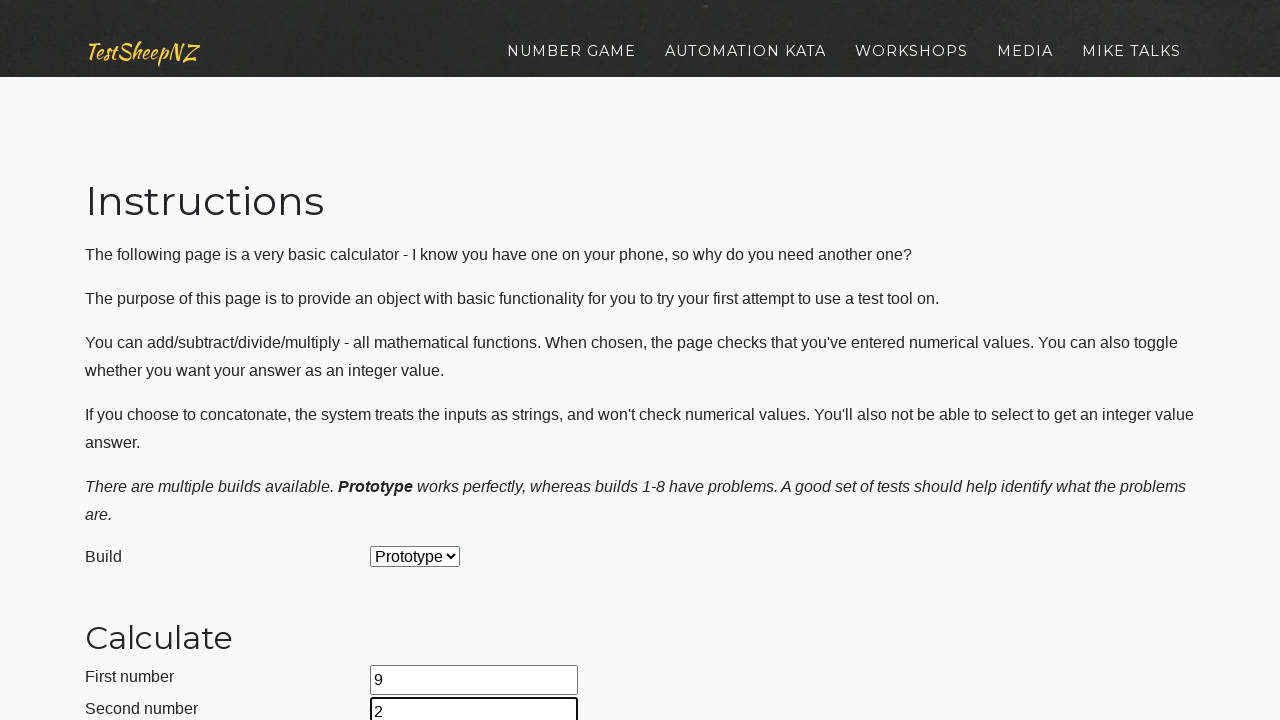

Selected 'Concatenate' operation from dropdown on #selectOperationDropdown
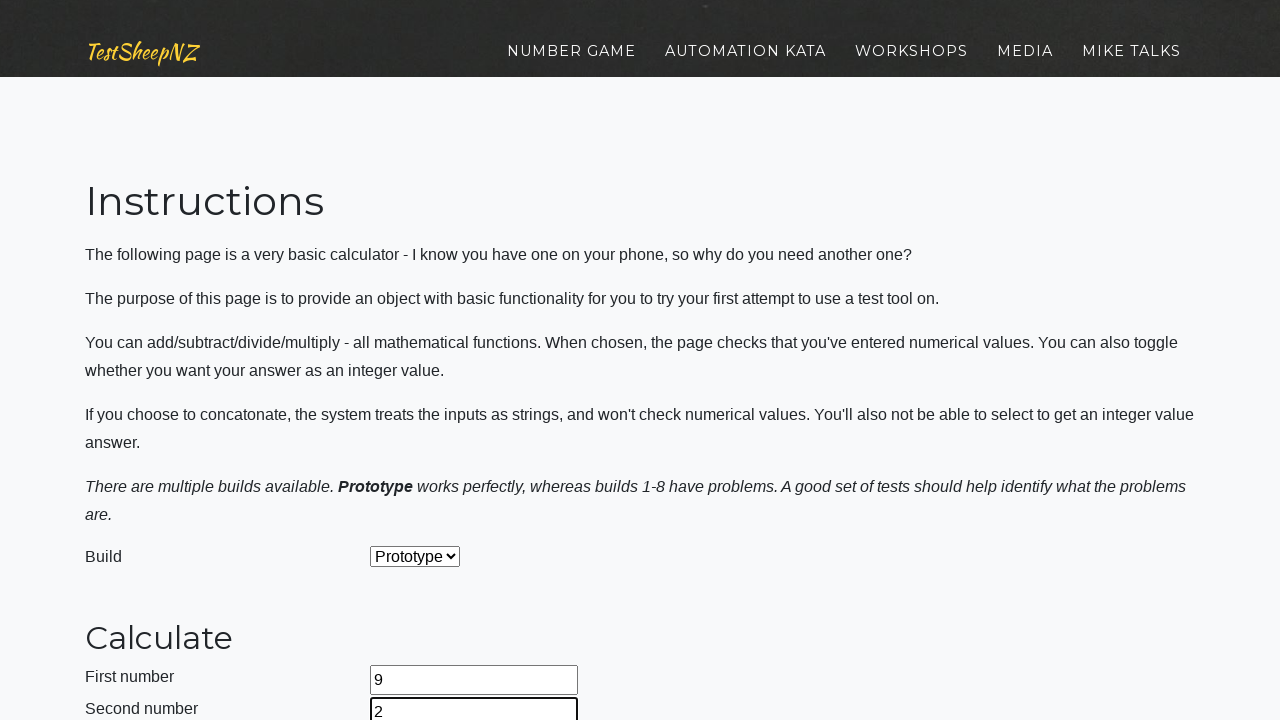

Clicked calculate button to perform concatenation at (422, 383) on #calculateButton
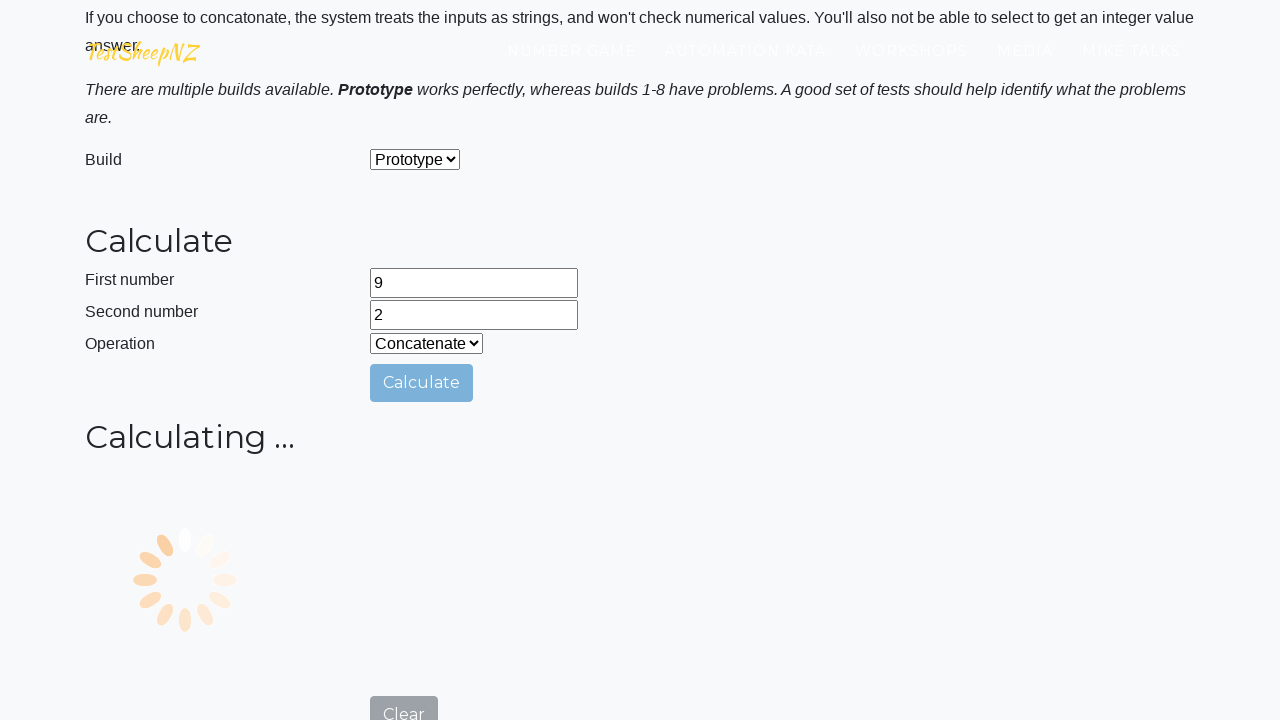

Waited for result field to appear and verified result is '92'
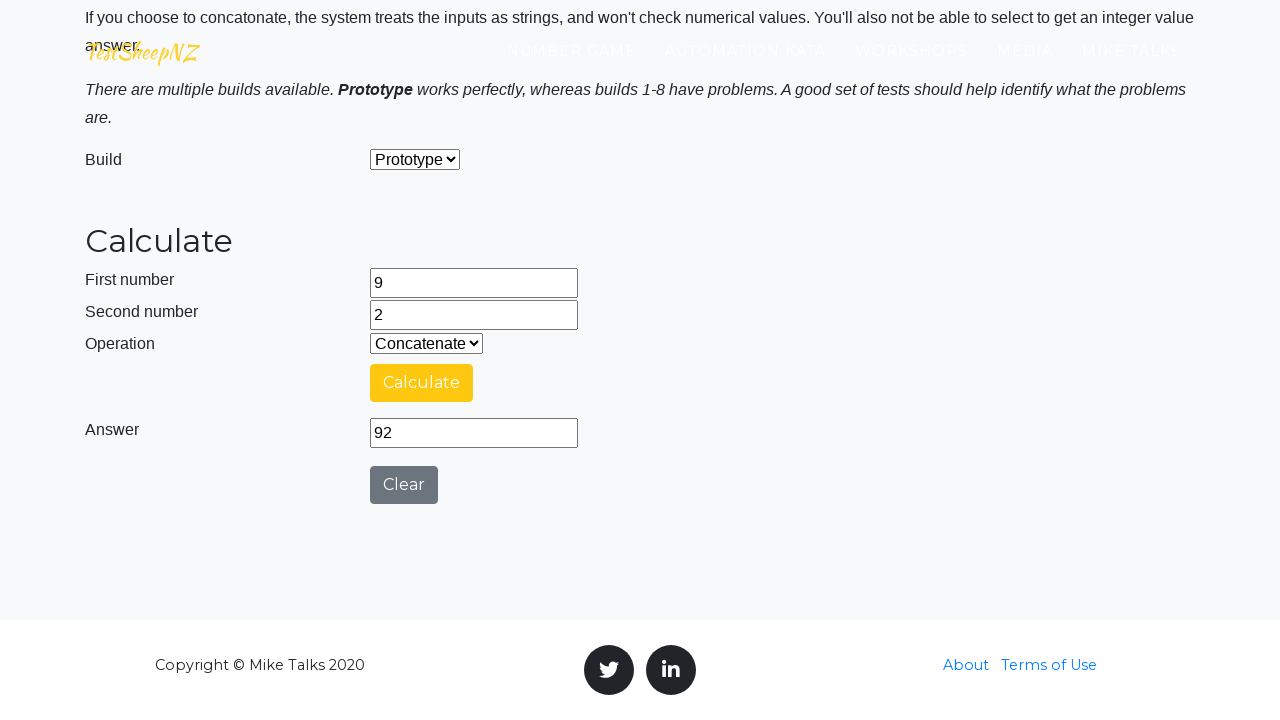

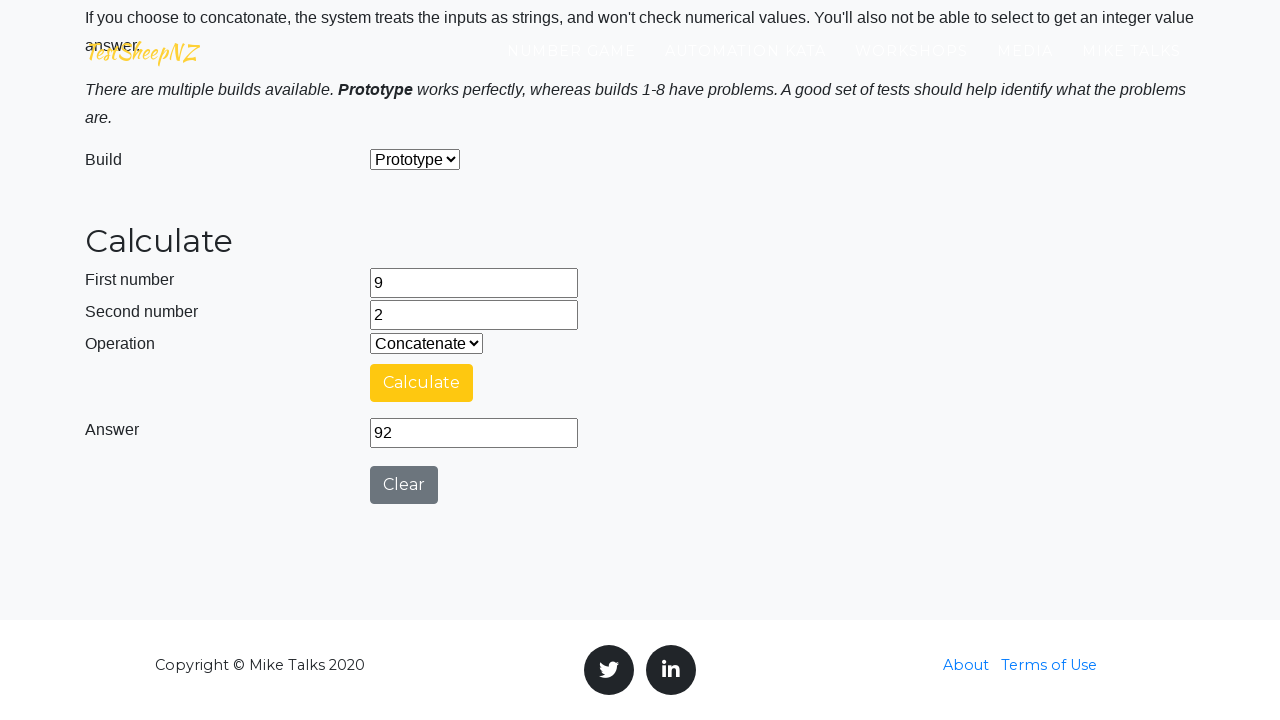